Verifies the edit and delete action buttons in each row of the table

Starting URL: https://the-internet.herokuapp.com/

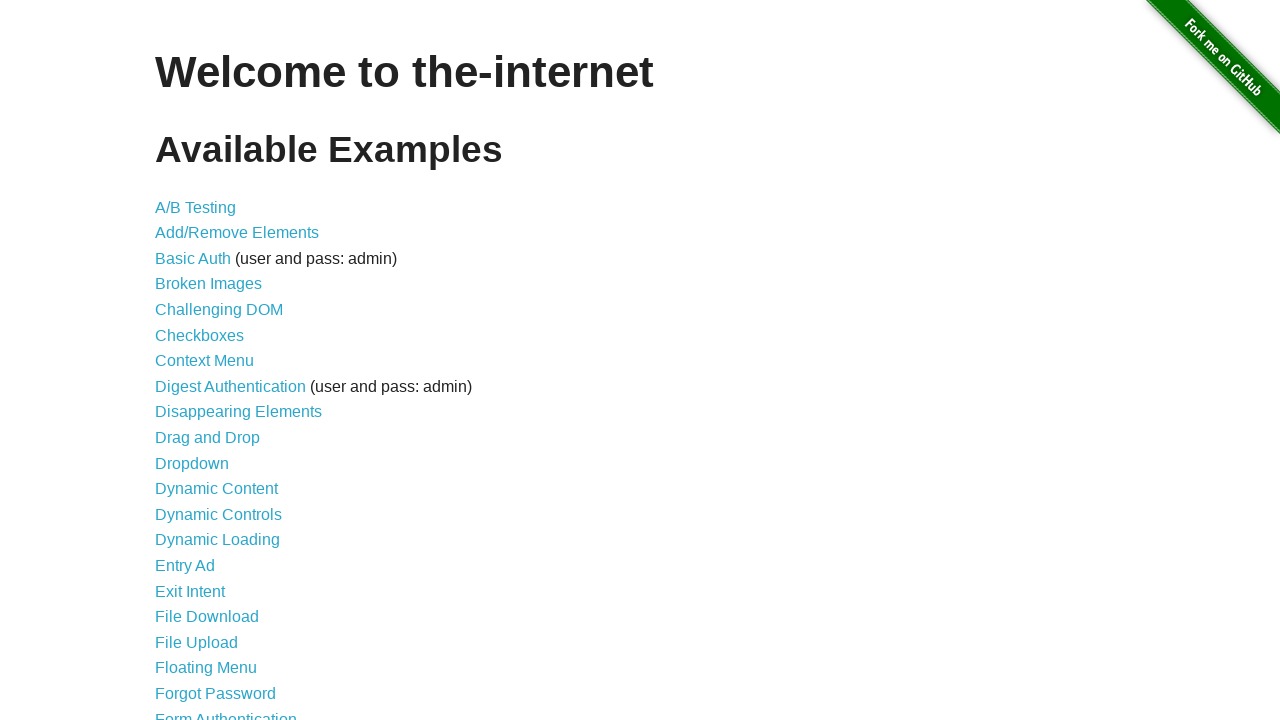

Clicked on Challenging DOM link at (219, 310) on xpath=//a[normalize-space()='Challenging DOM']
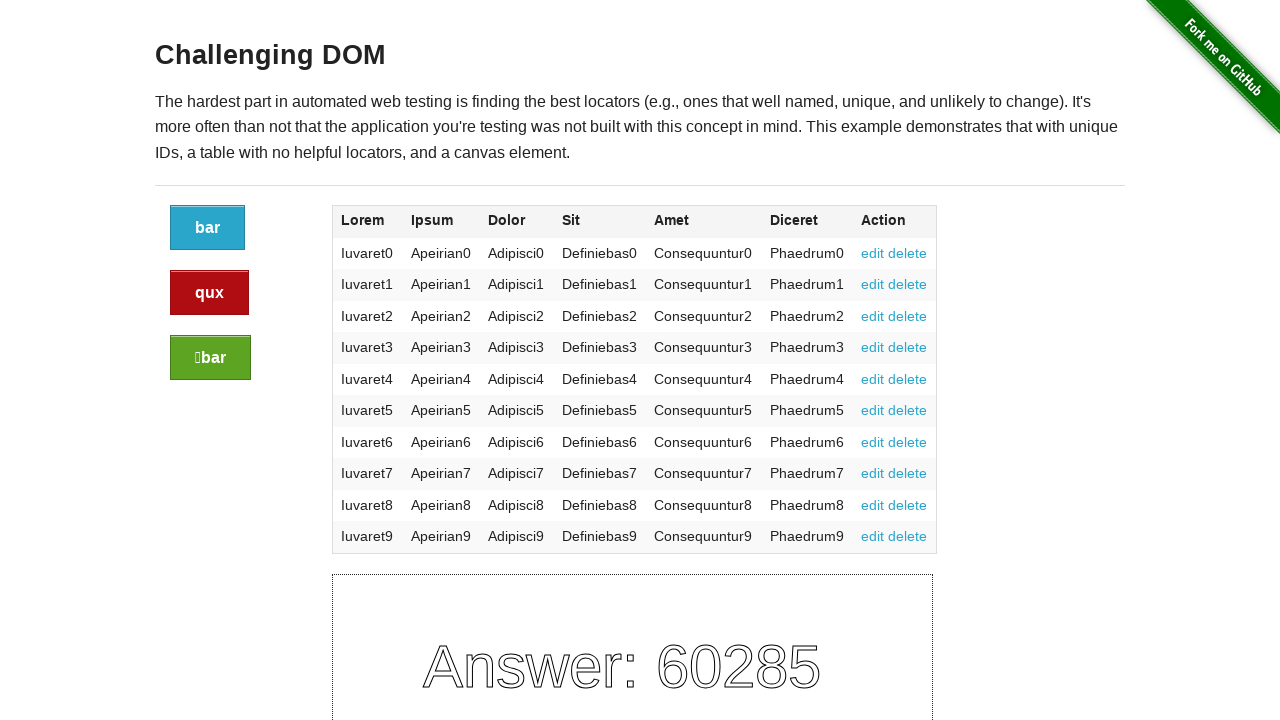

Page loaded and h3 element appeared
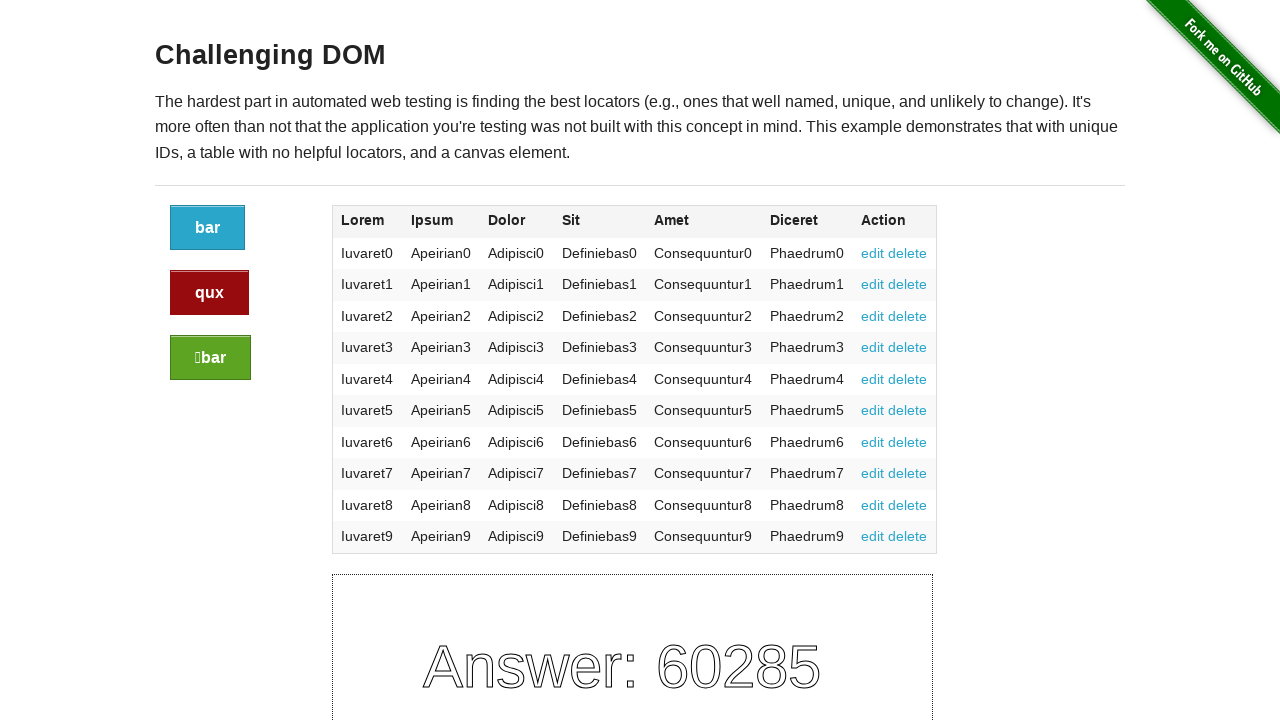

Edit button found in table row 1
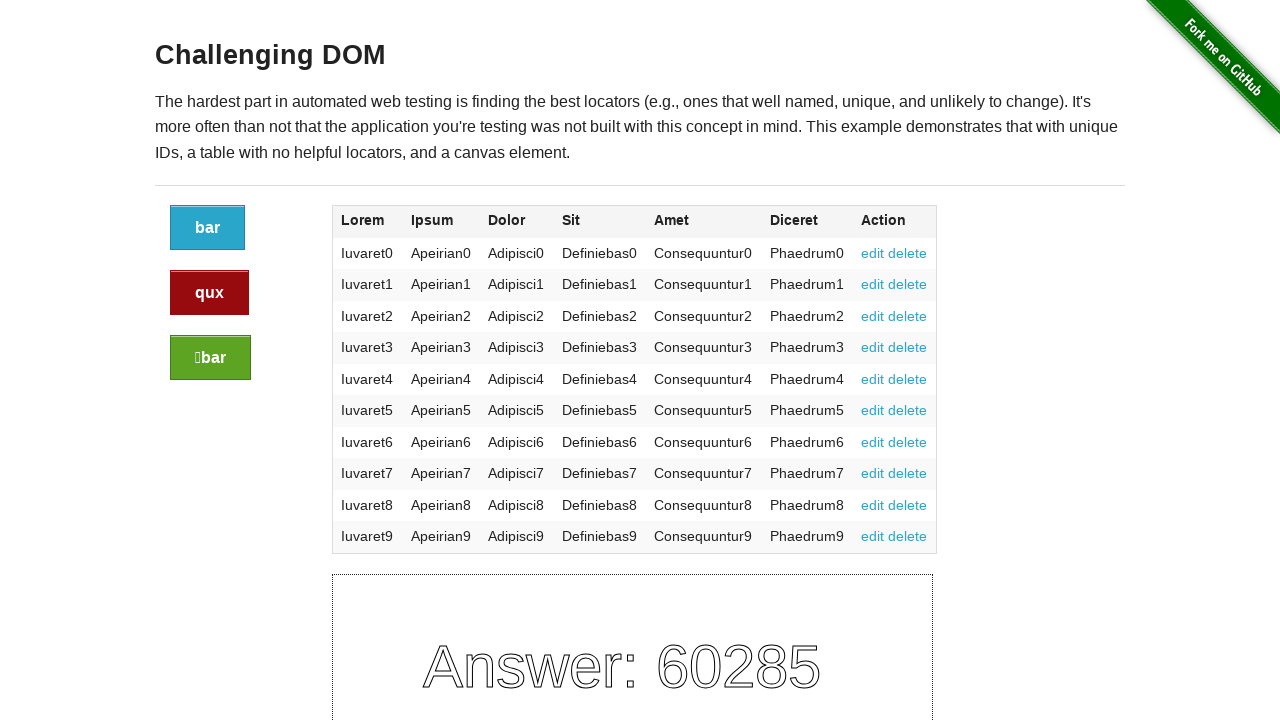

Delete button found in table row 1
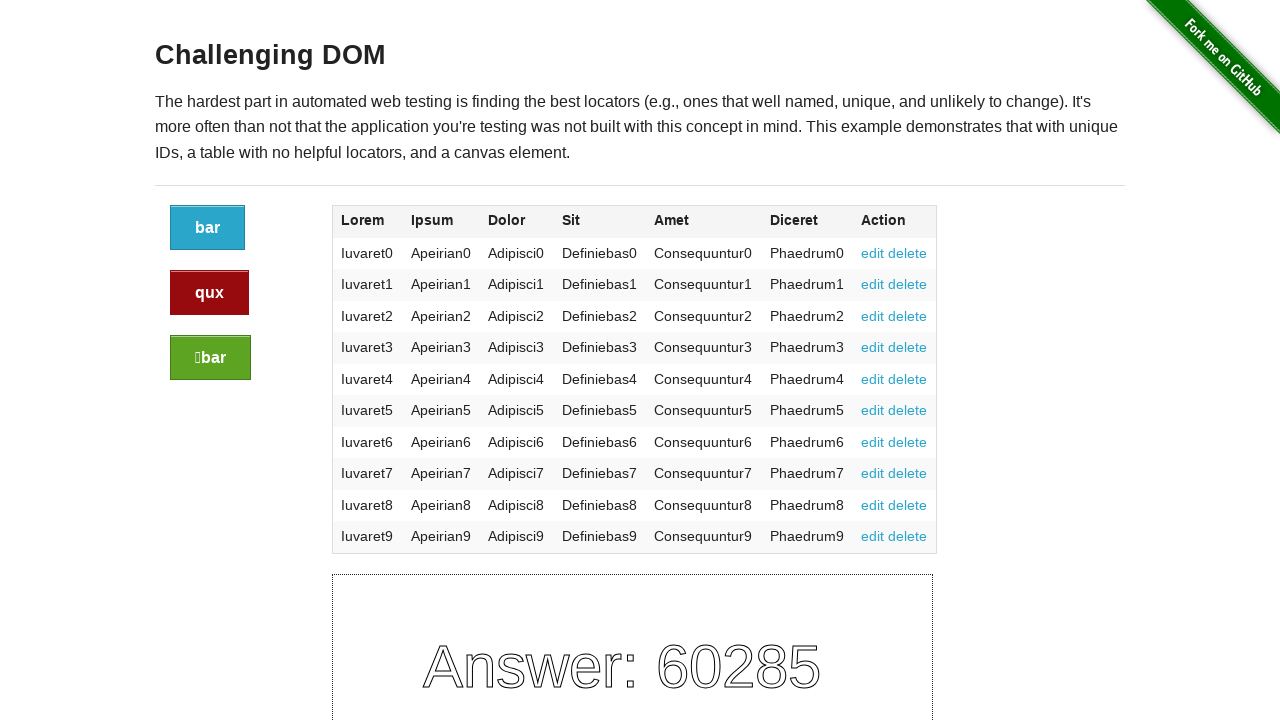

Edit button found in table row 2
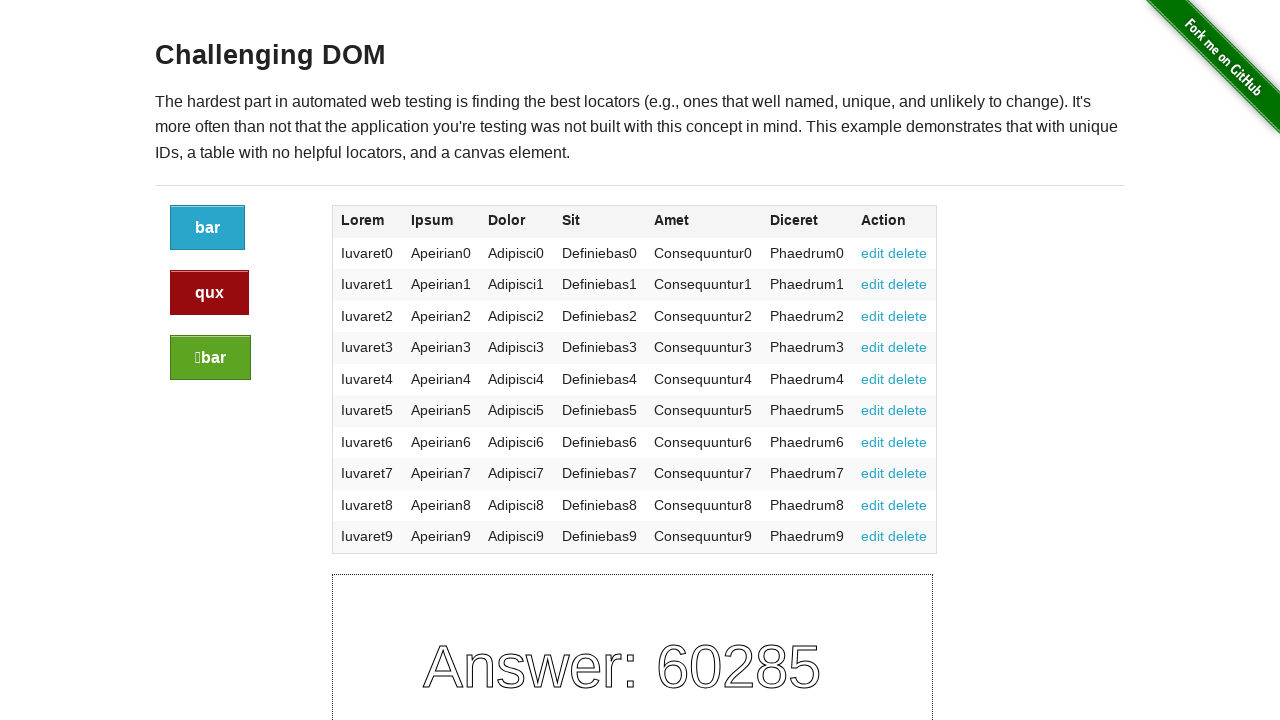

Delete button found in table row 2
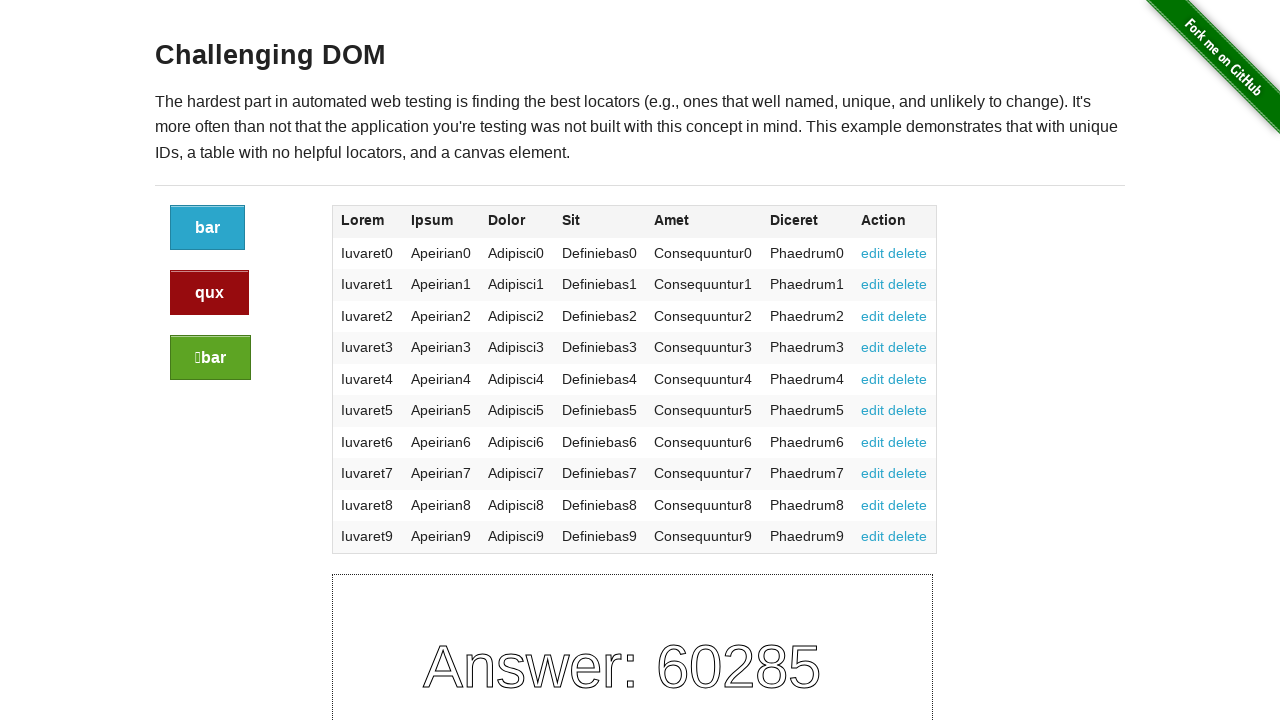

Edit button found in table row 3
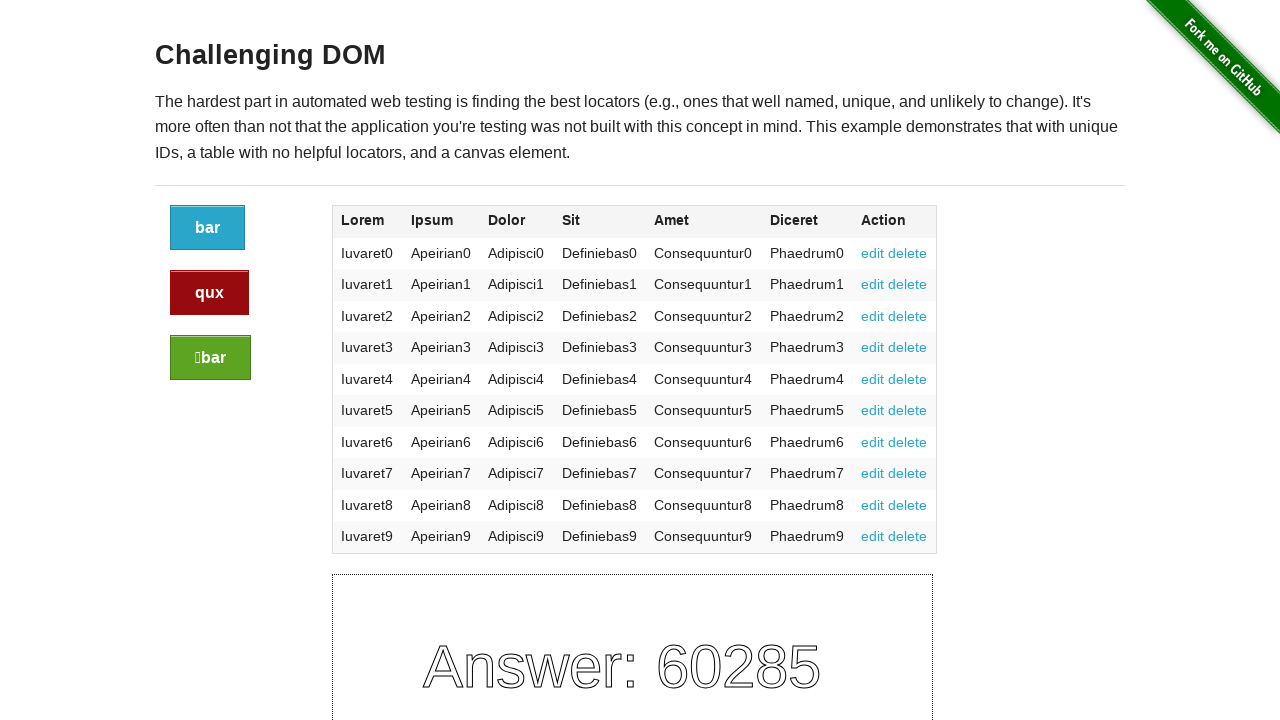

Delete button found in table row 3
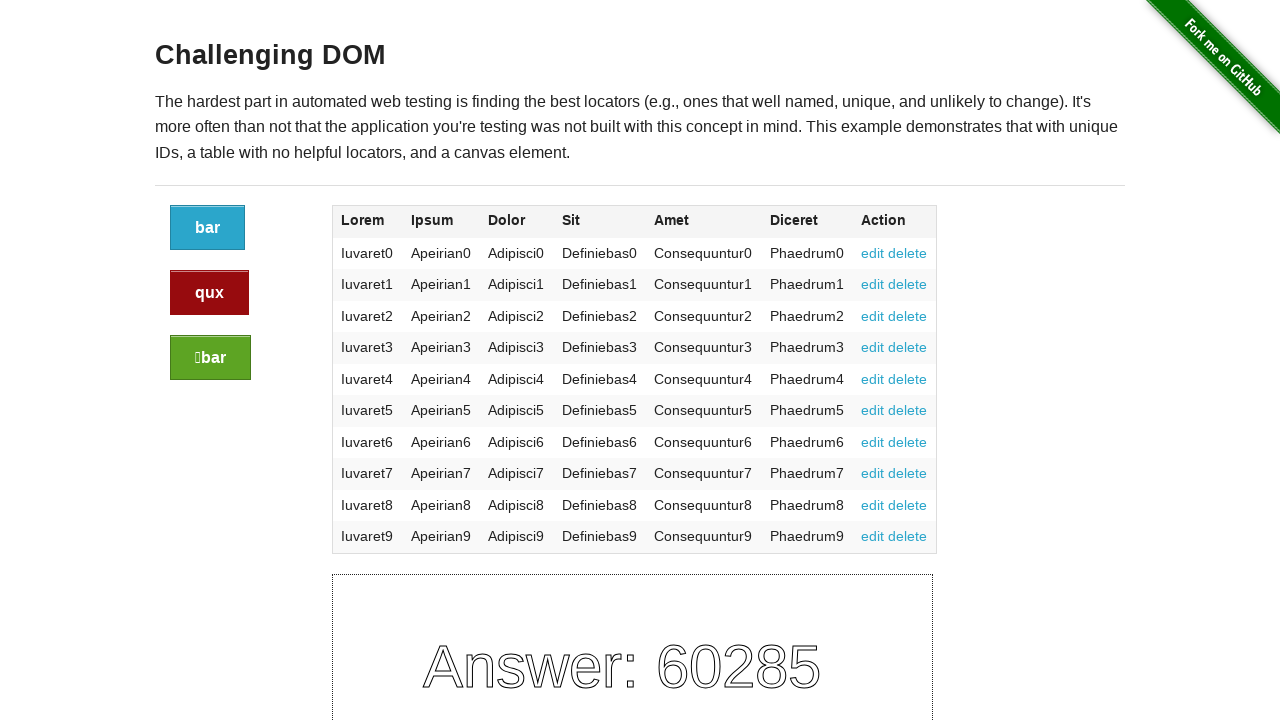

Edit button found in table row 4
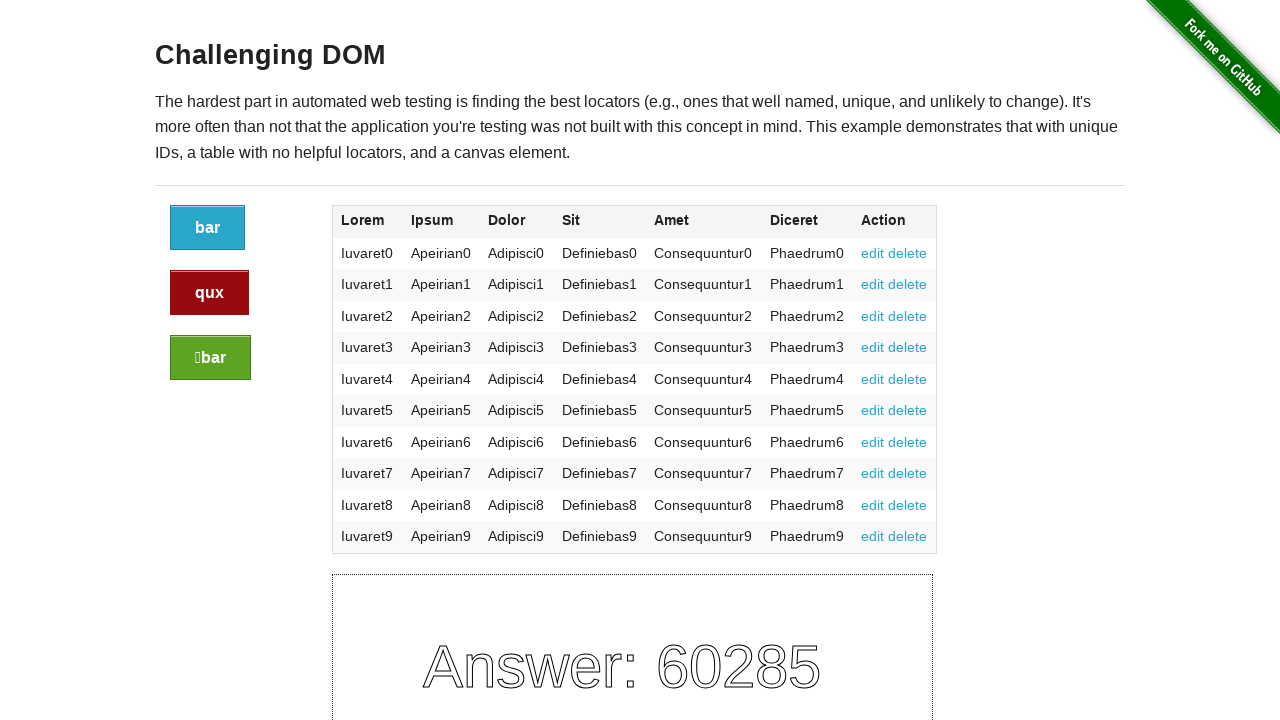

Delete button found in table row 4
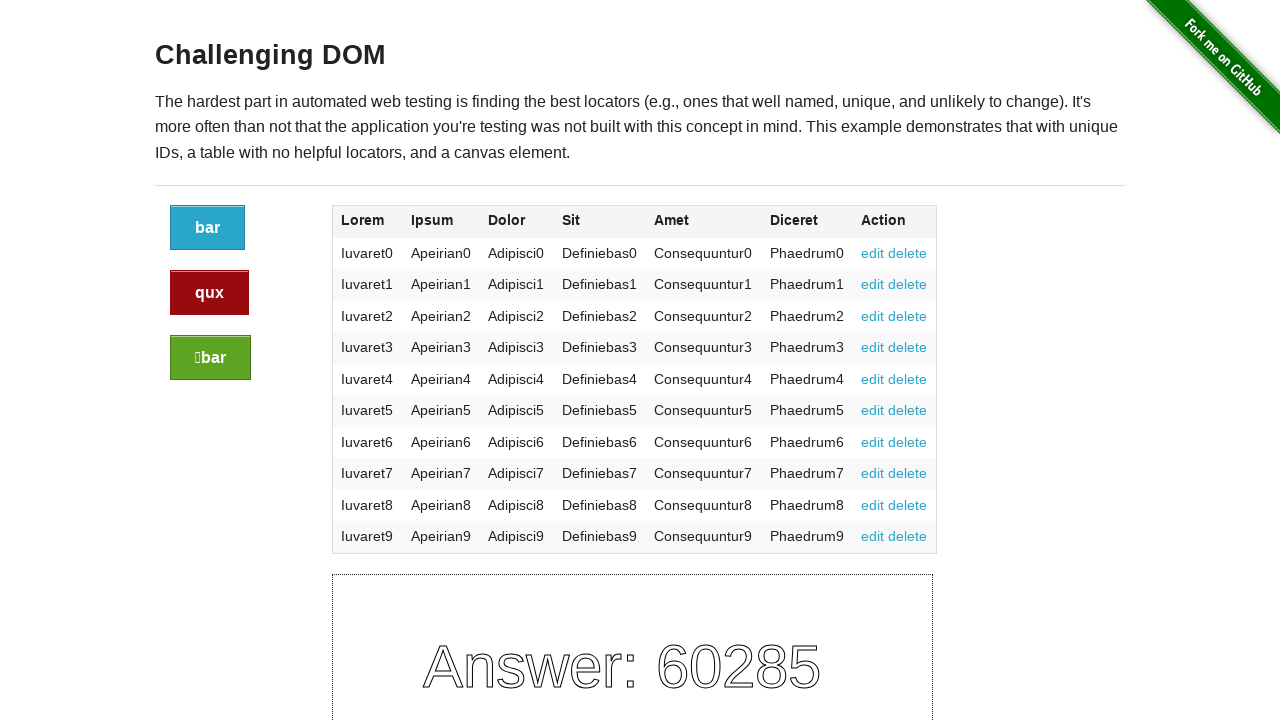

Edit button found in table row 5
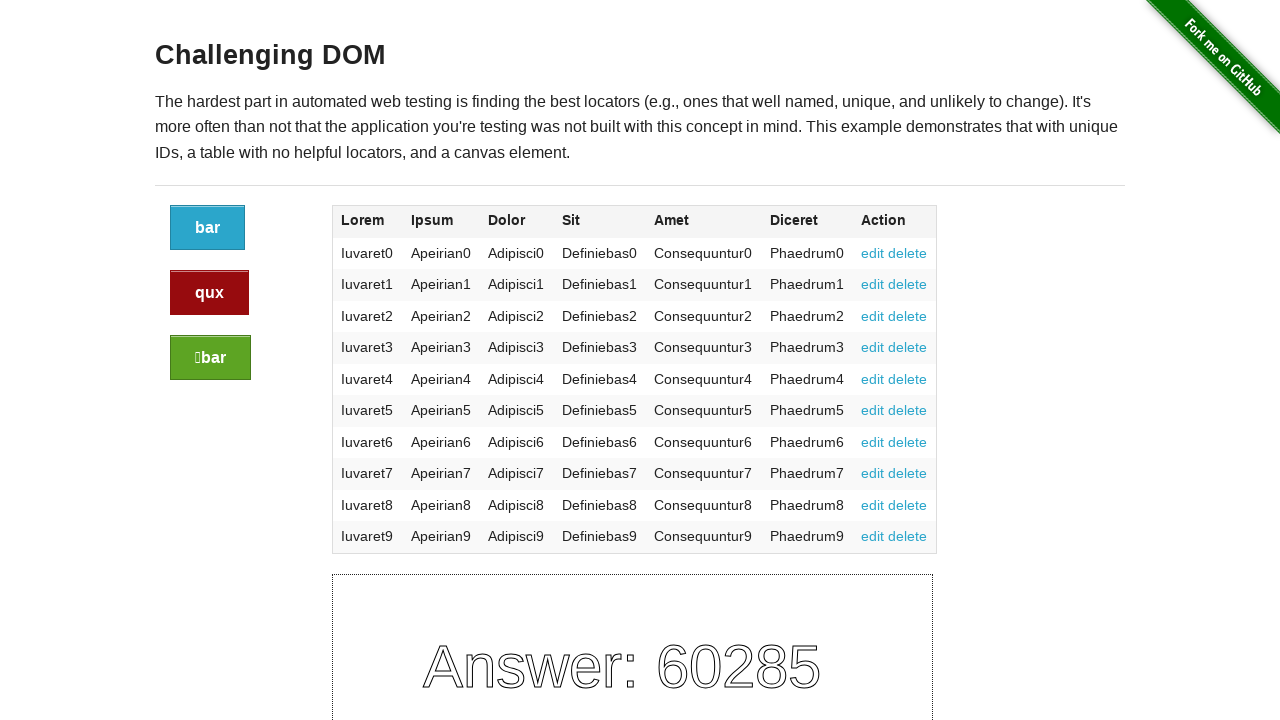

Delete button found in table row 5
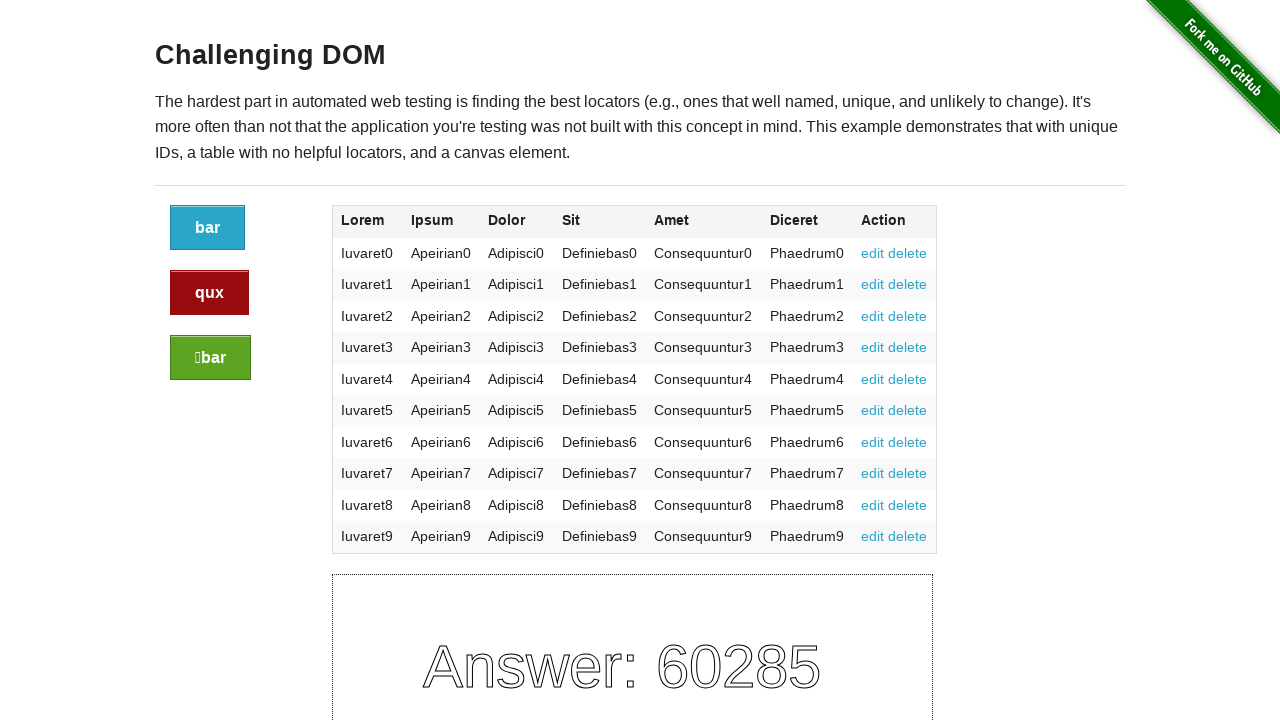

Edit button found in table row 6
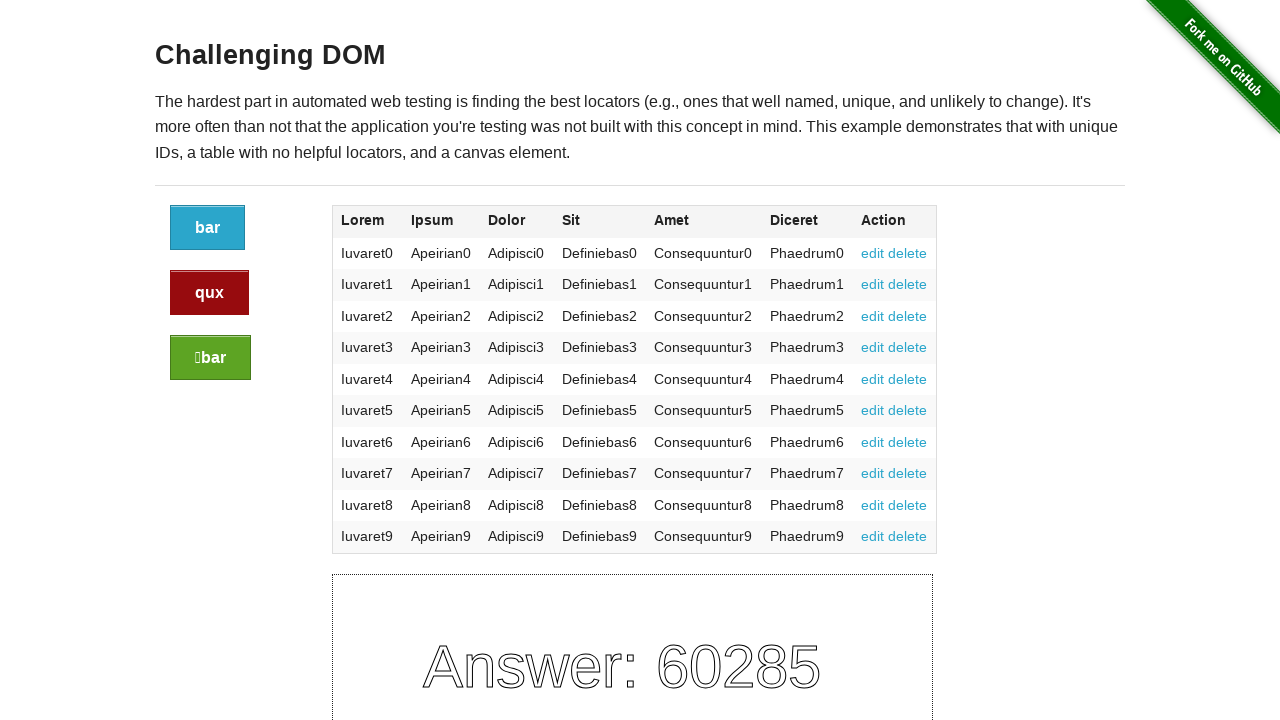

Delete button found in table row 6
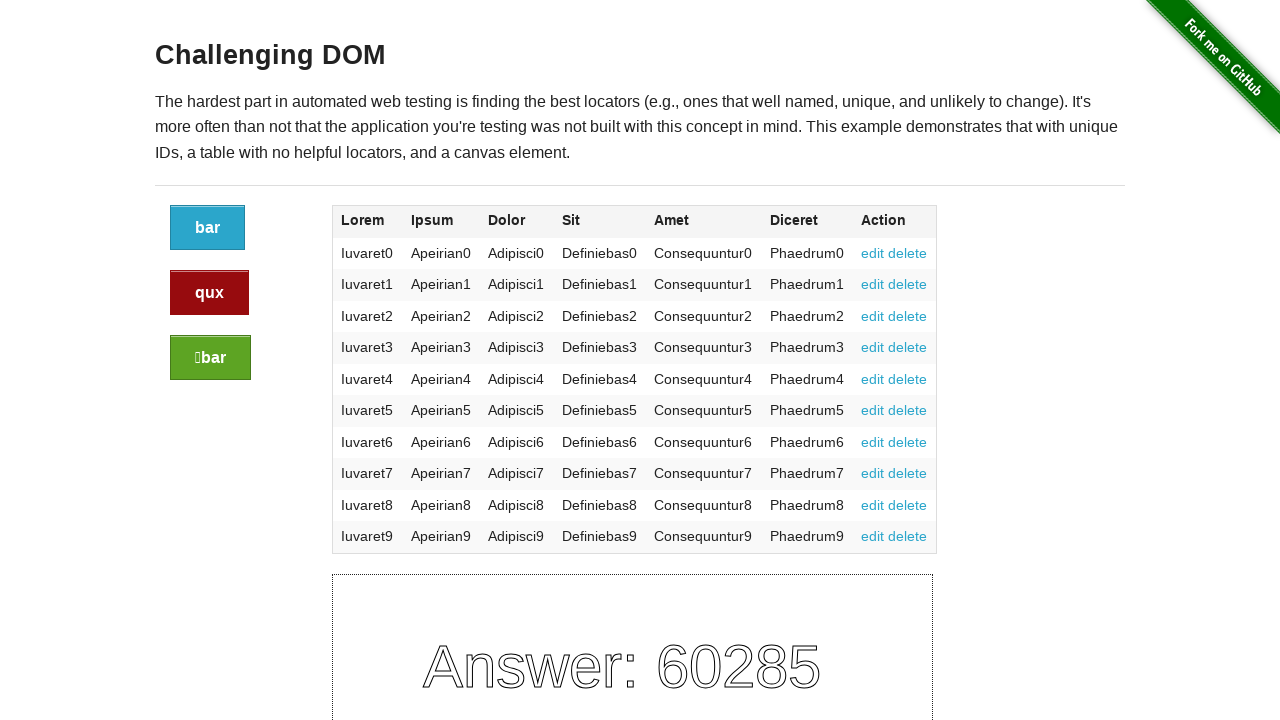

Edit button found in table row 7
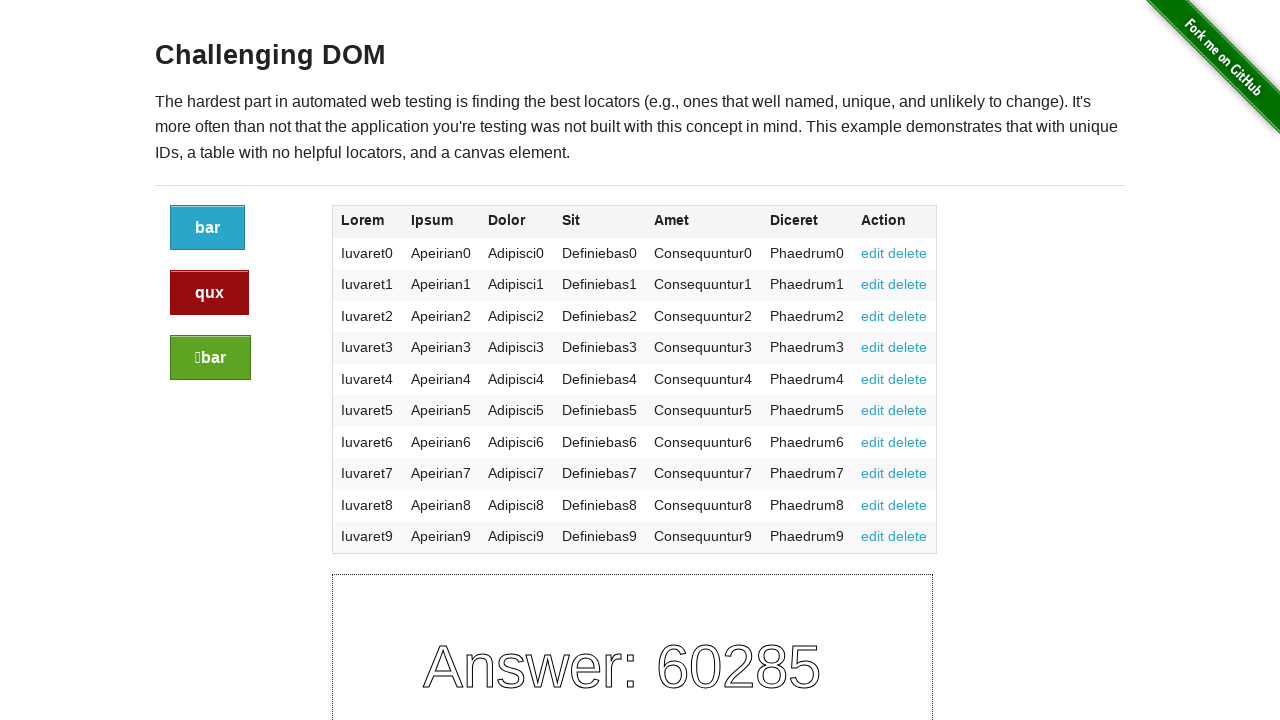

Delete button found in table row 7
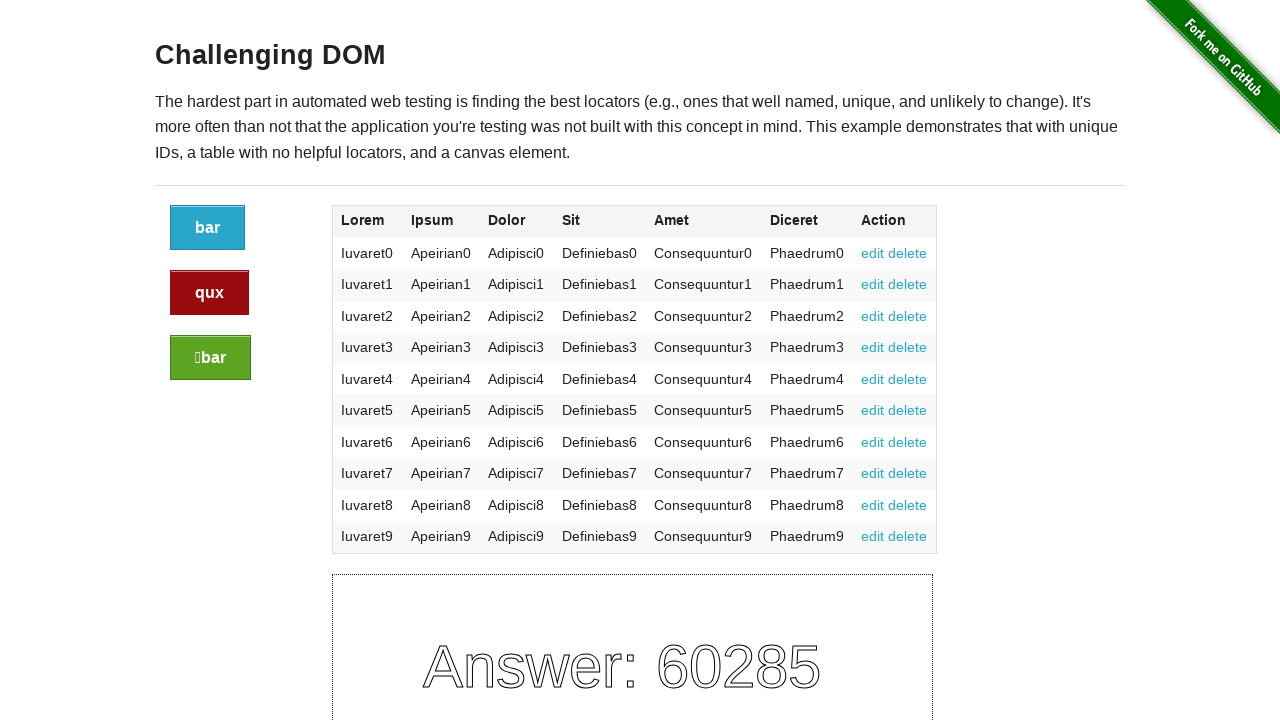

Edit button found in table row 8
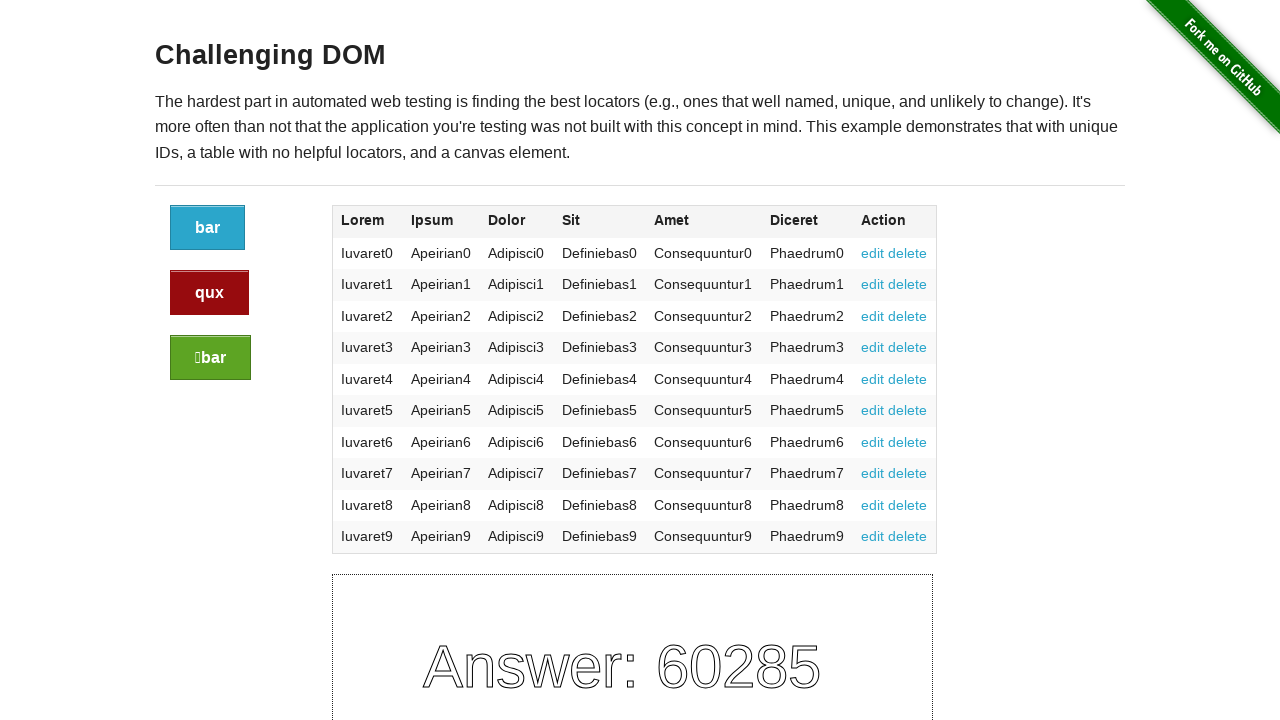

Delete button found in table row 8
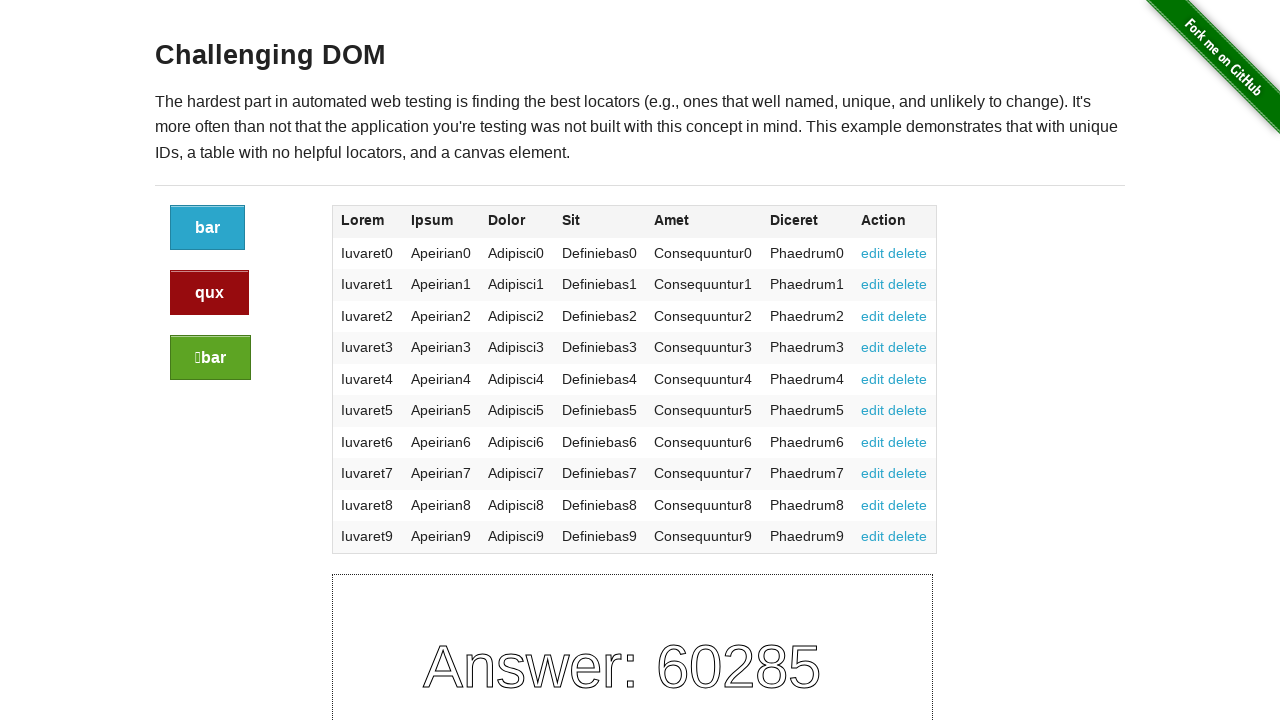

Edit button found in table row 9
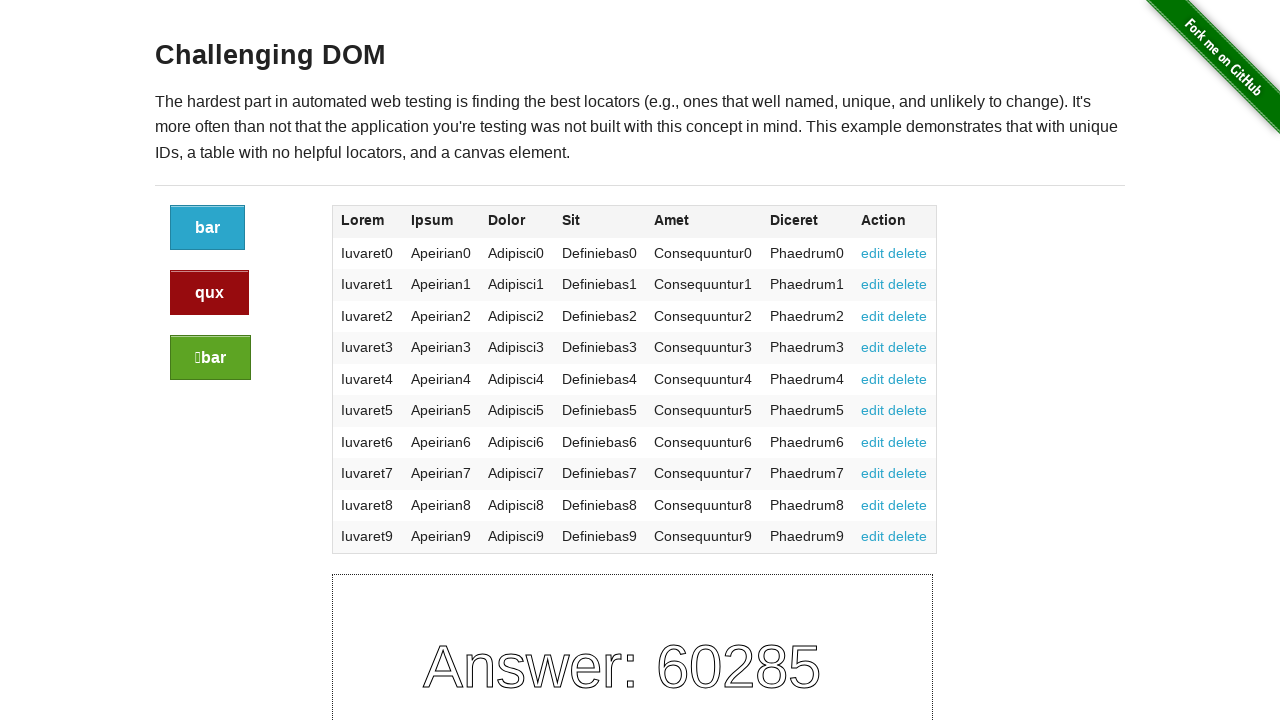

Delete button found in table row 9
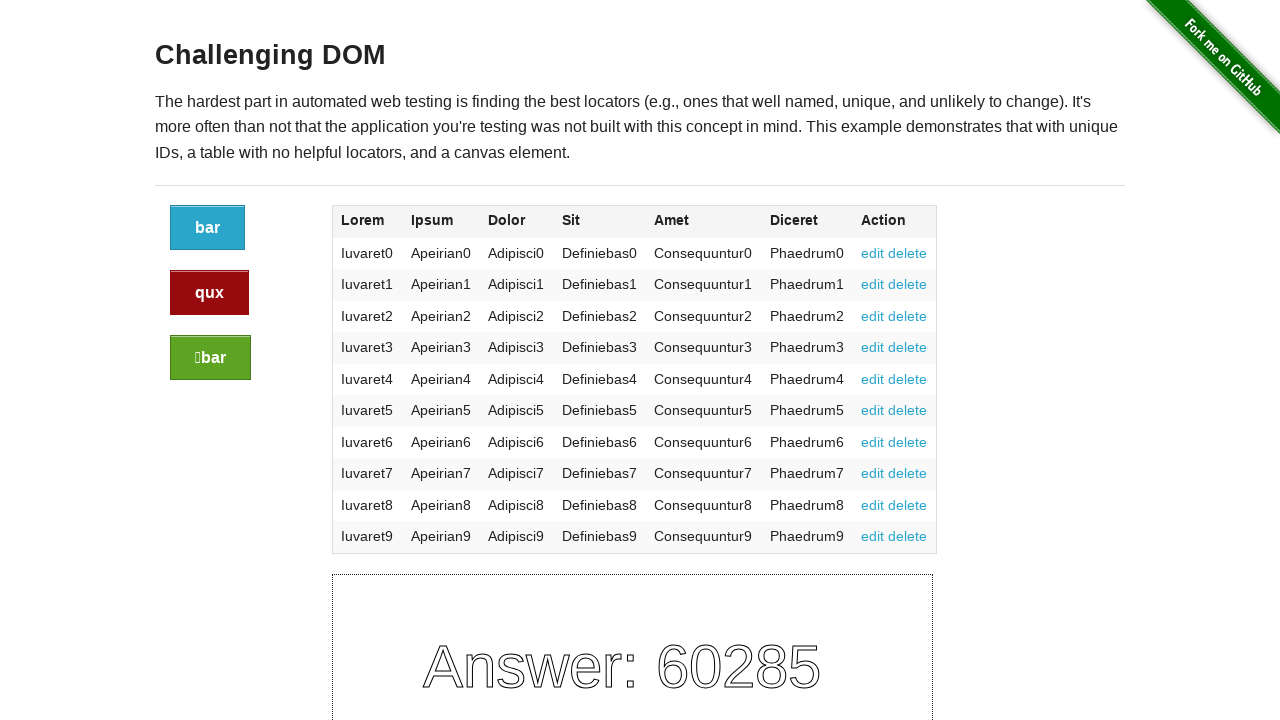

Edit button found in table row 10
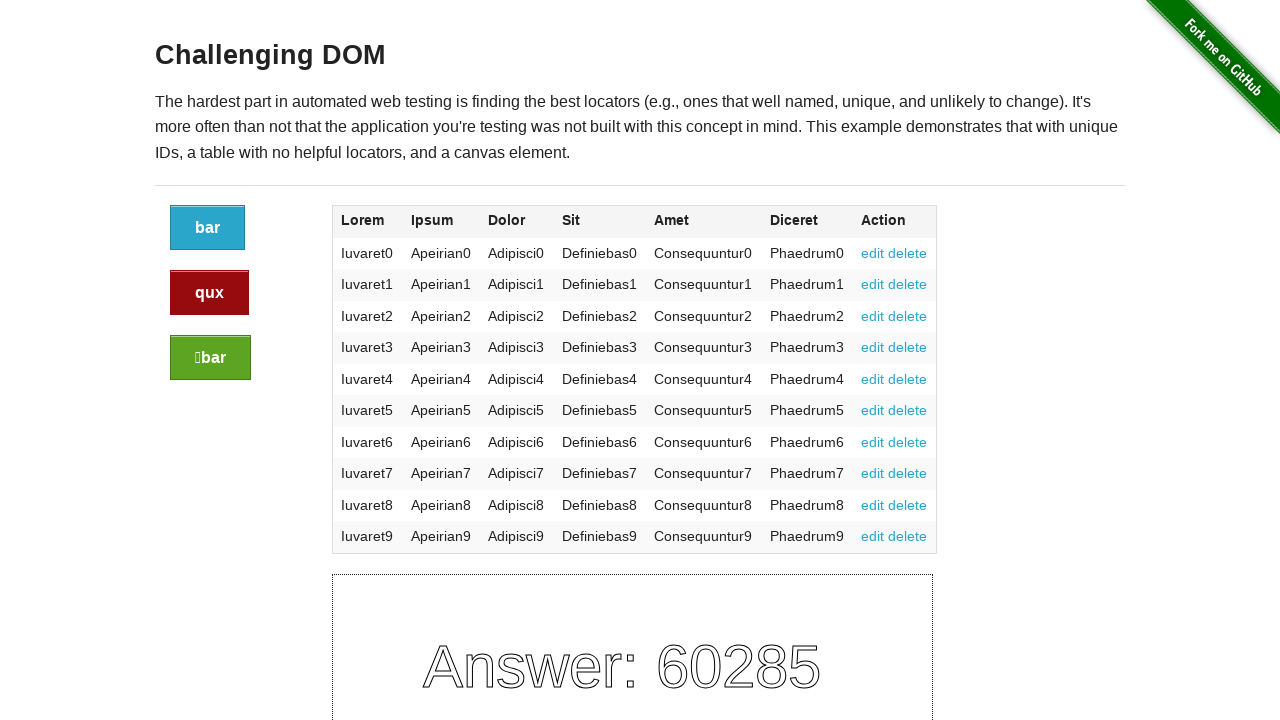

Delete button found in table row 10
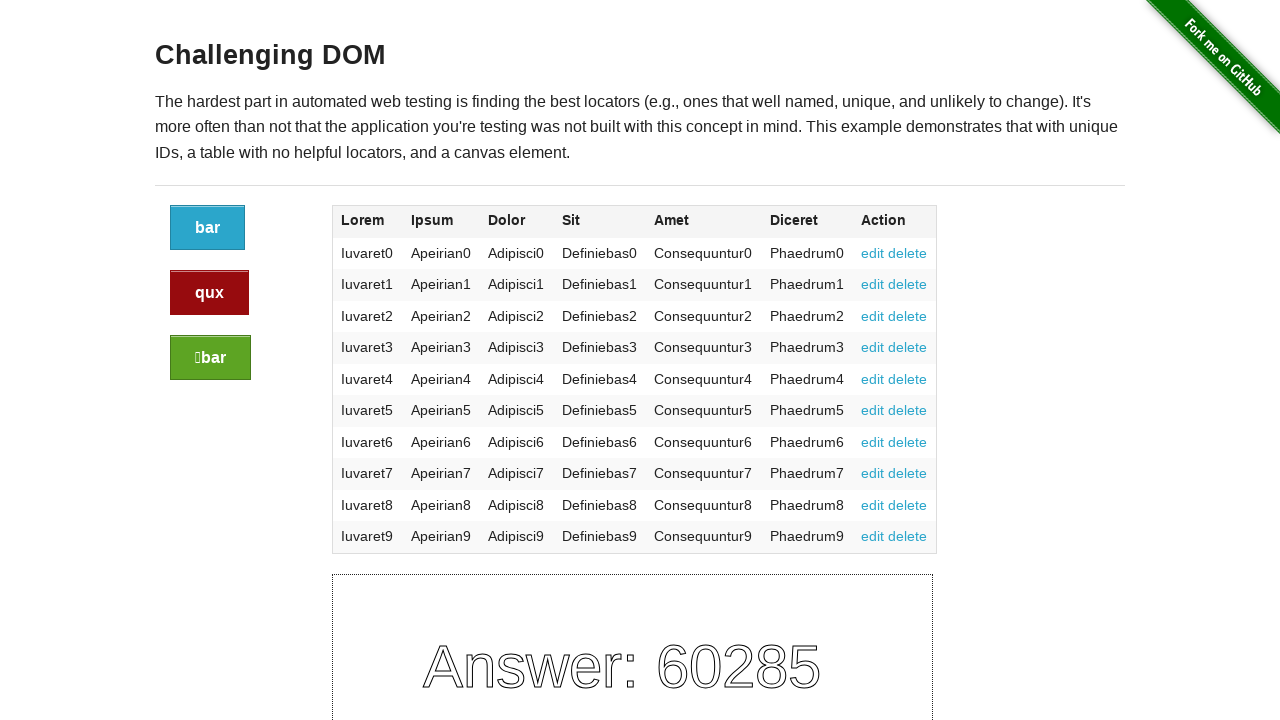

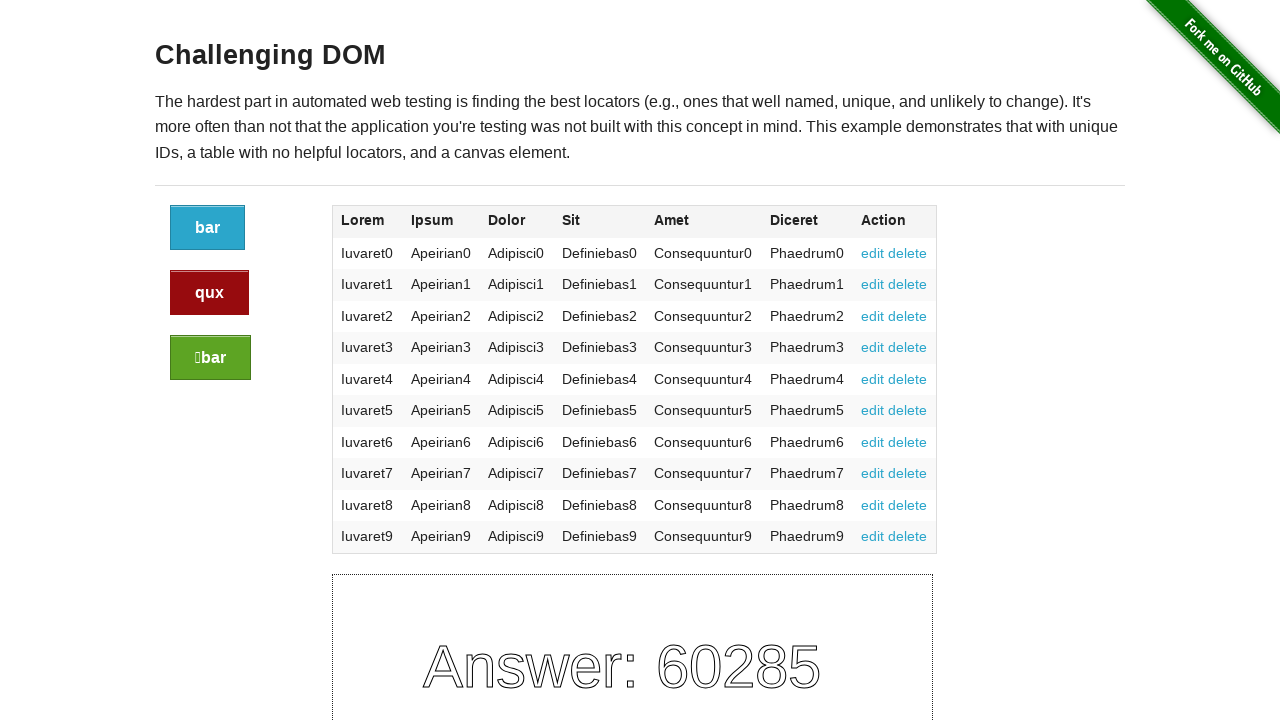